Tests that the Clear completed button displays correct text after marking an item complete

Starting URL: https://demo.playwright.dev/todomvc

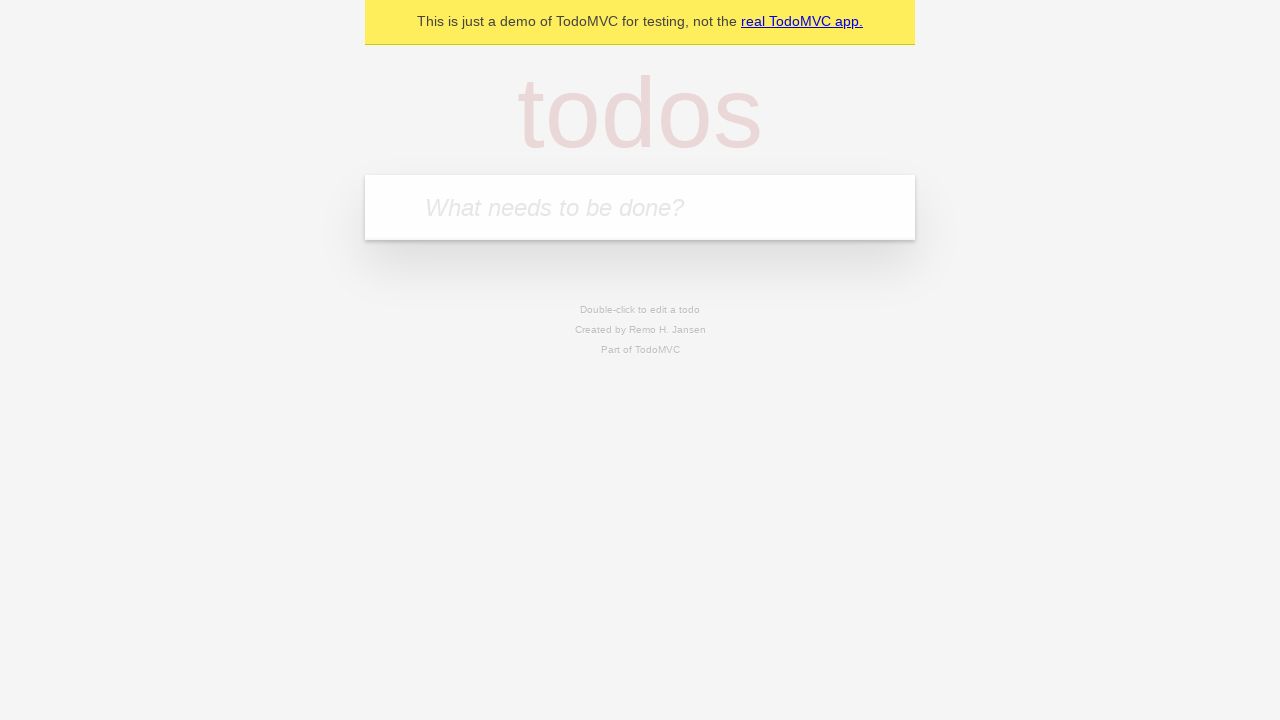

Filled todo input field with 'buy some cheese' on internal:attr=[placeholder="What needs to be done?"i]
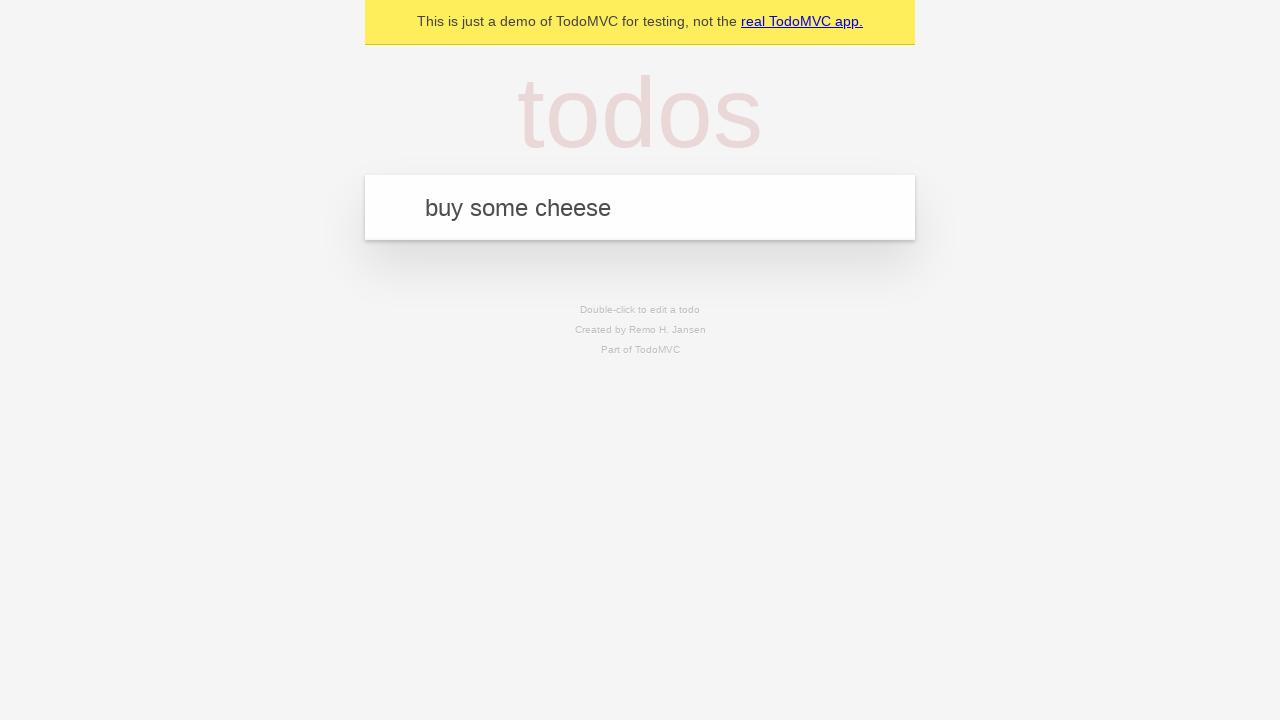

Pressed Enter to add todo item 'buy some cheese' on internal:attr=[placeholder="What needs to be done?"i]
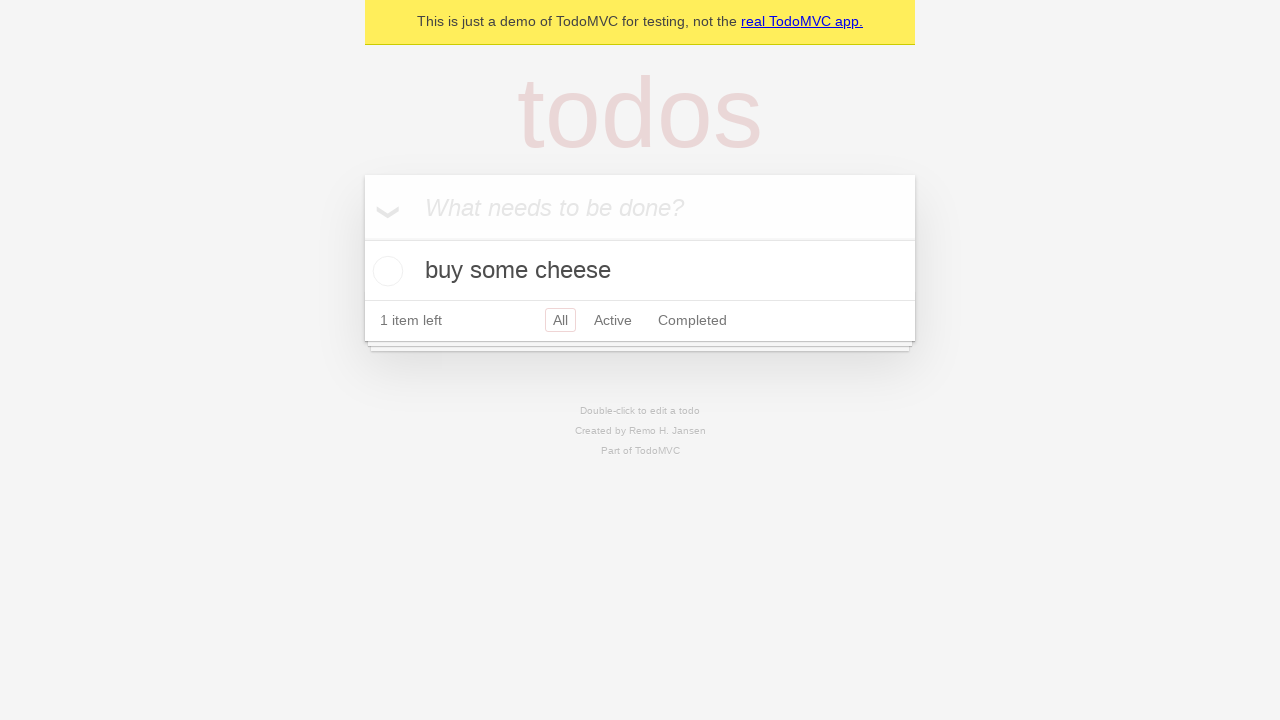

Filled todo input field with 'feed the cat' on internal:attr=[placeholder="What needs to be done?"i]
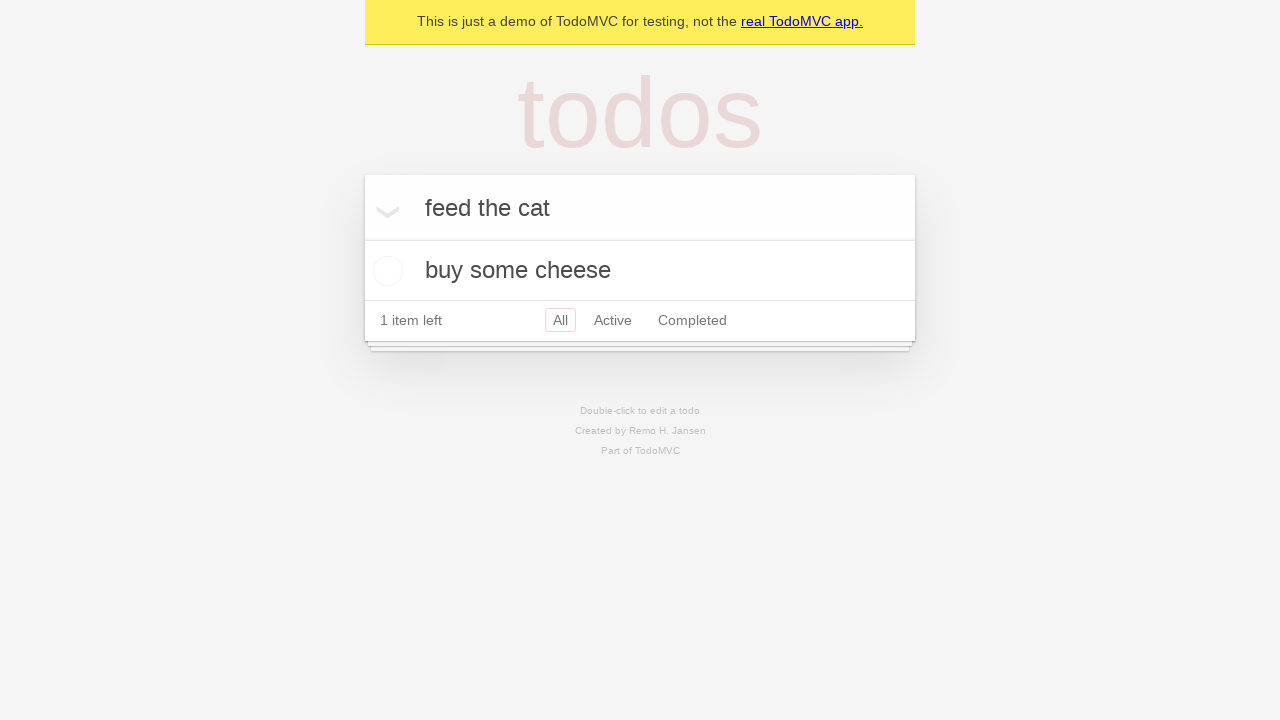

Pressed Enter to add todo item 'feed the cat' on internal:attr=[placeholder="What needs to be done?"i]
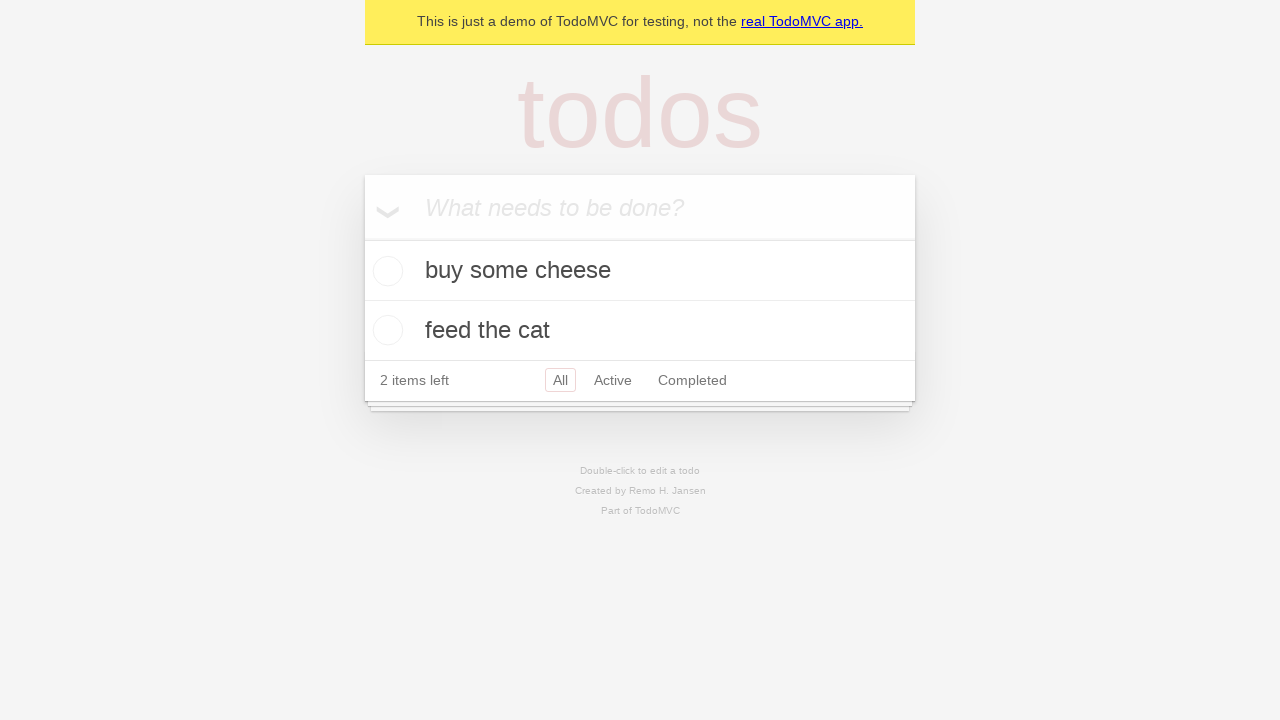

Filled todo input field with 'book a doctors appointment' on internal:attr=[placeholder="What needs to be done?"i]
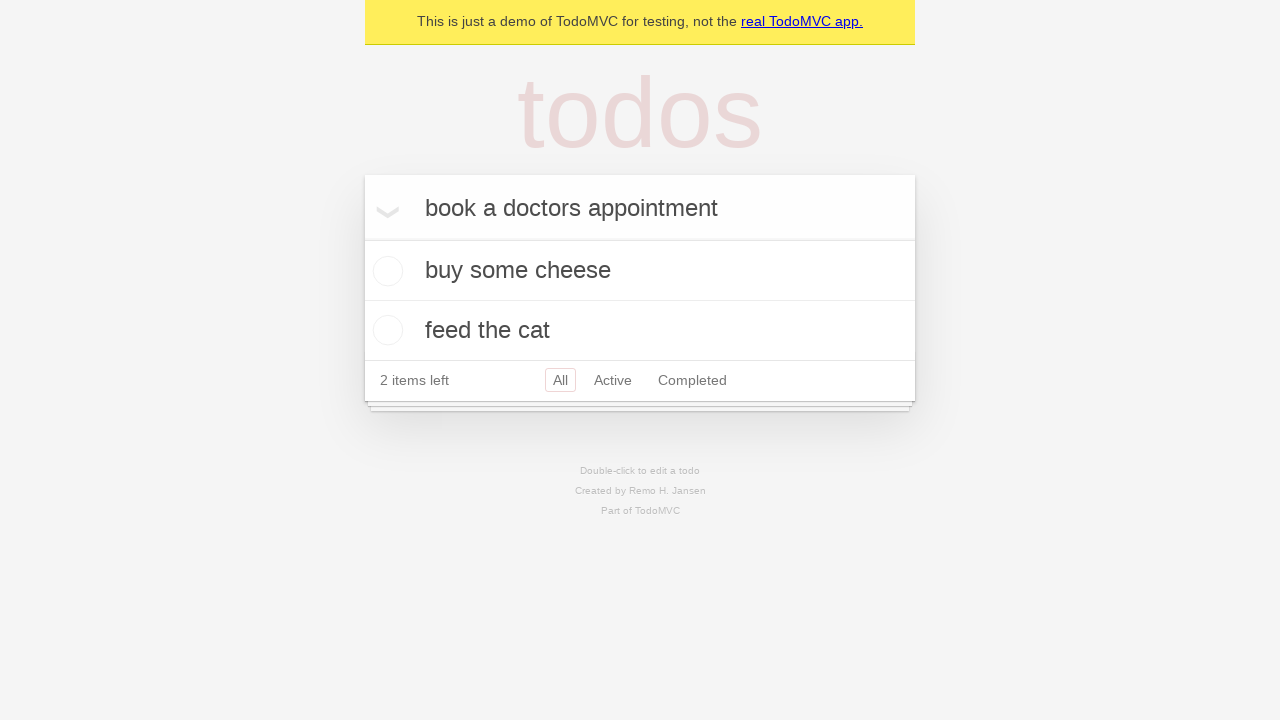

Pressed Enter to add todo item 'book a doctors appointment' on internal:attr=[placeholder="What needs to be done?"i]
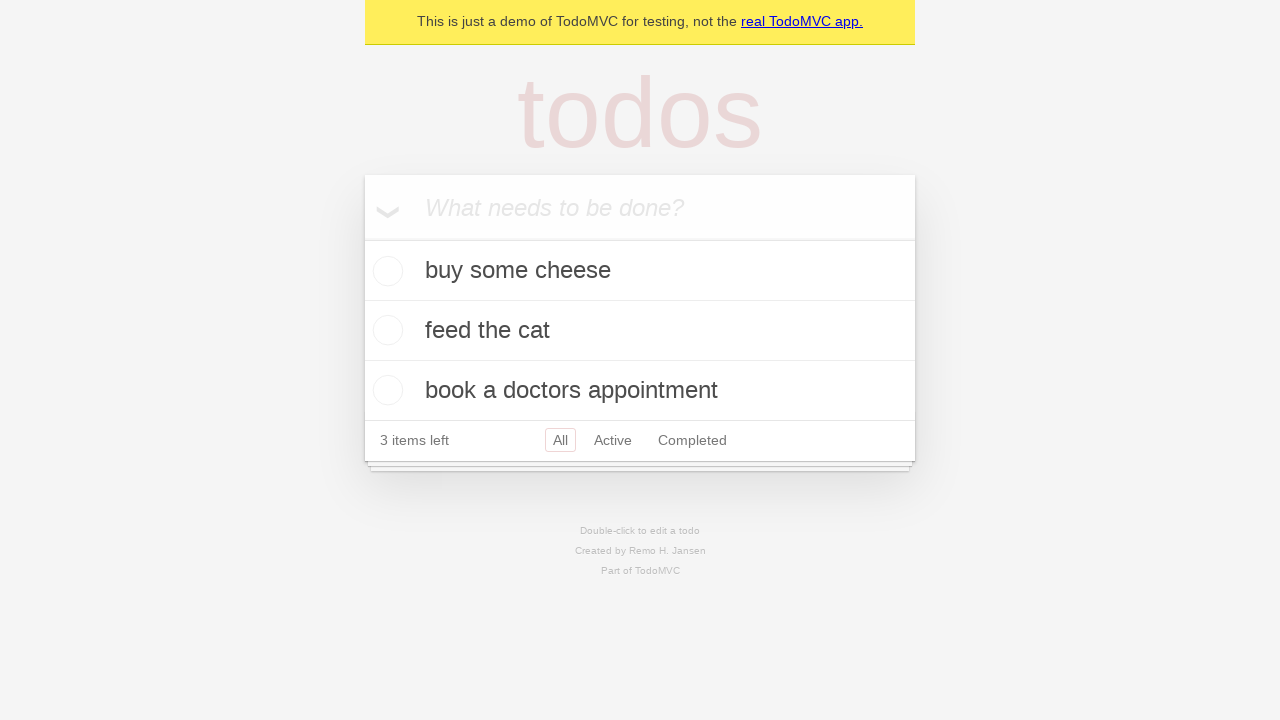

All three todo items loaded and visible
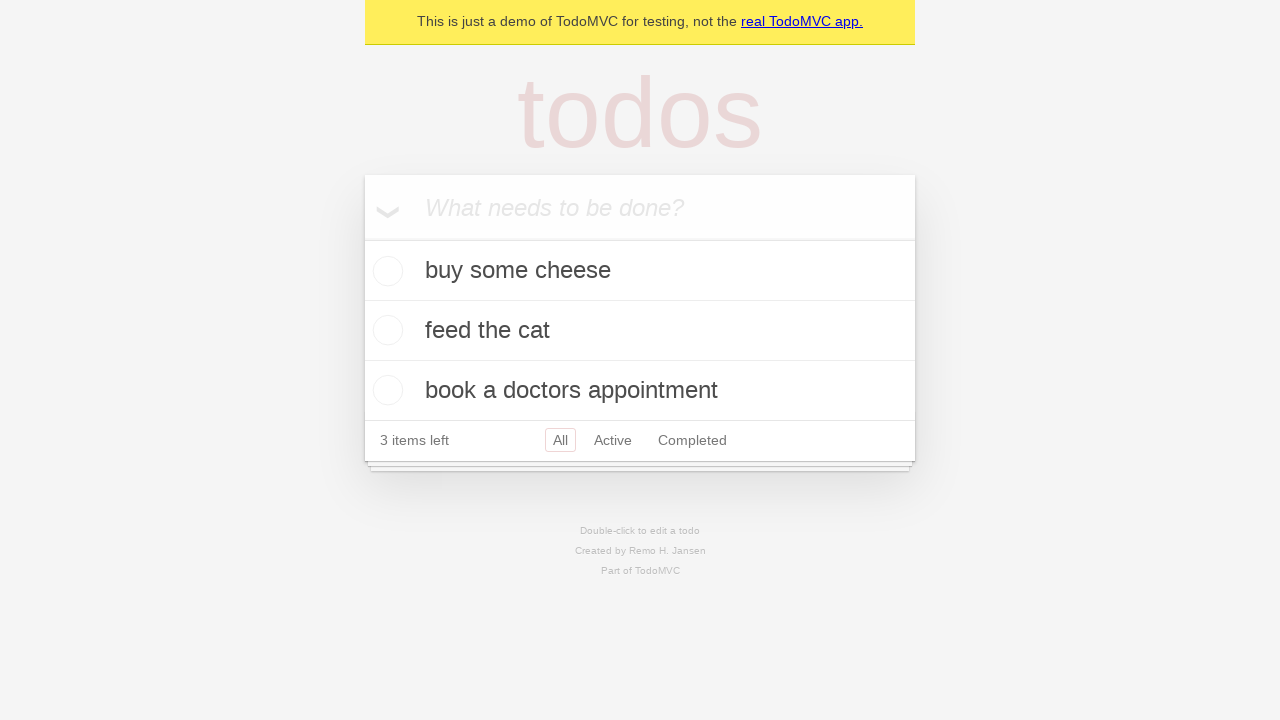

Marked first todo item as complete at (385, 271) on .todo-list li .toggle >> nth=0
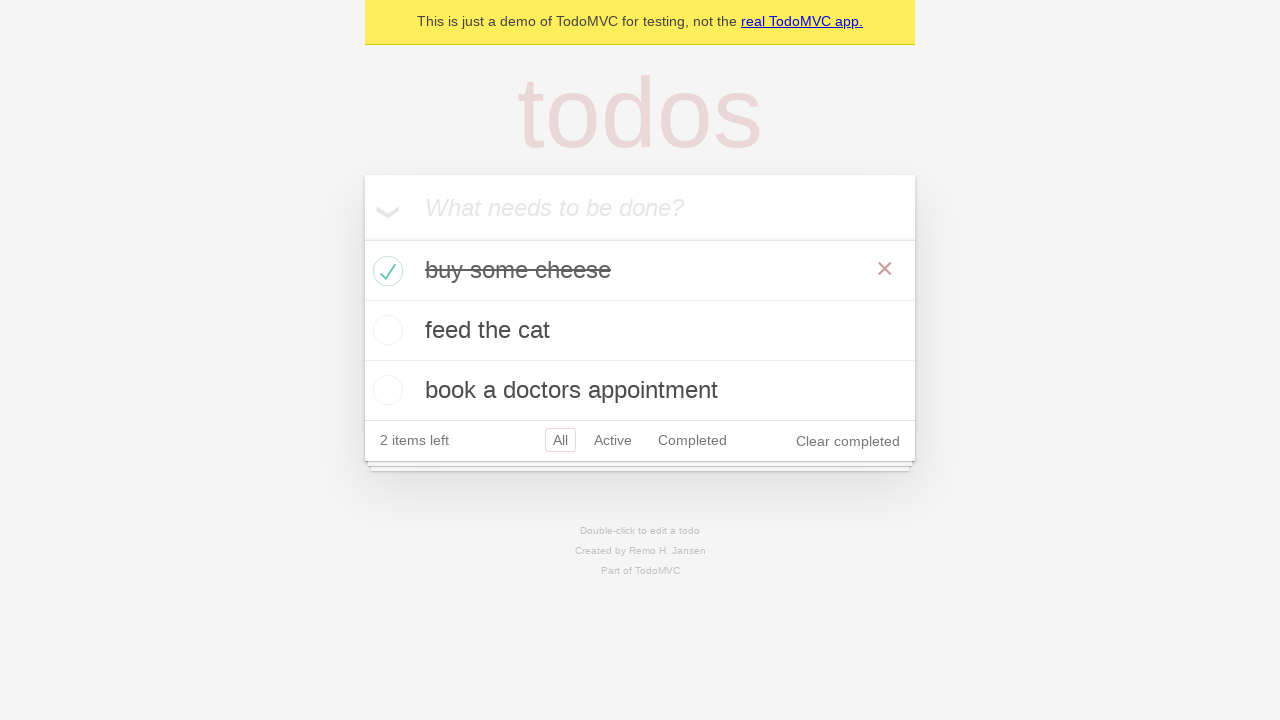

Clear completed button appeared after marking item complete
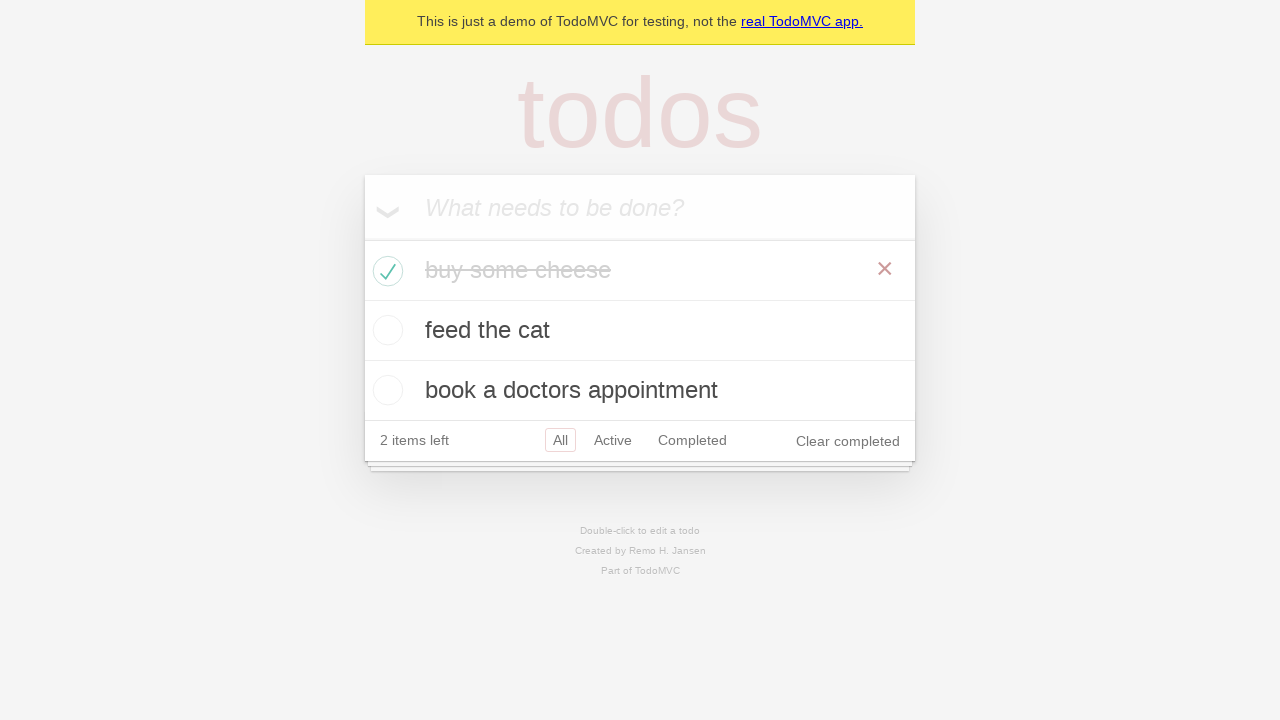

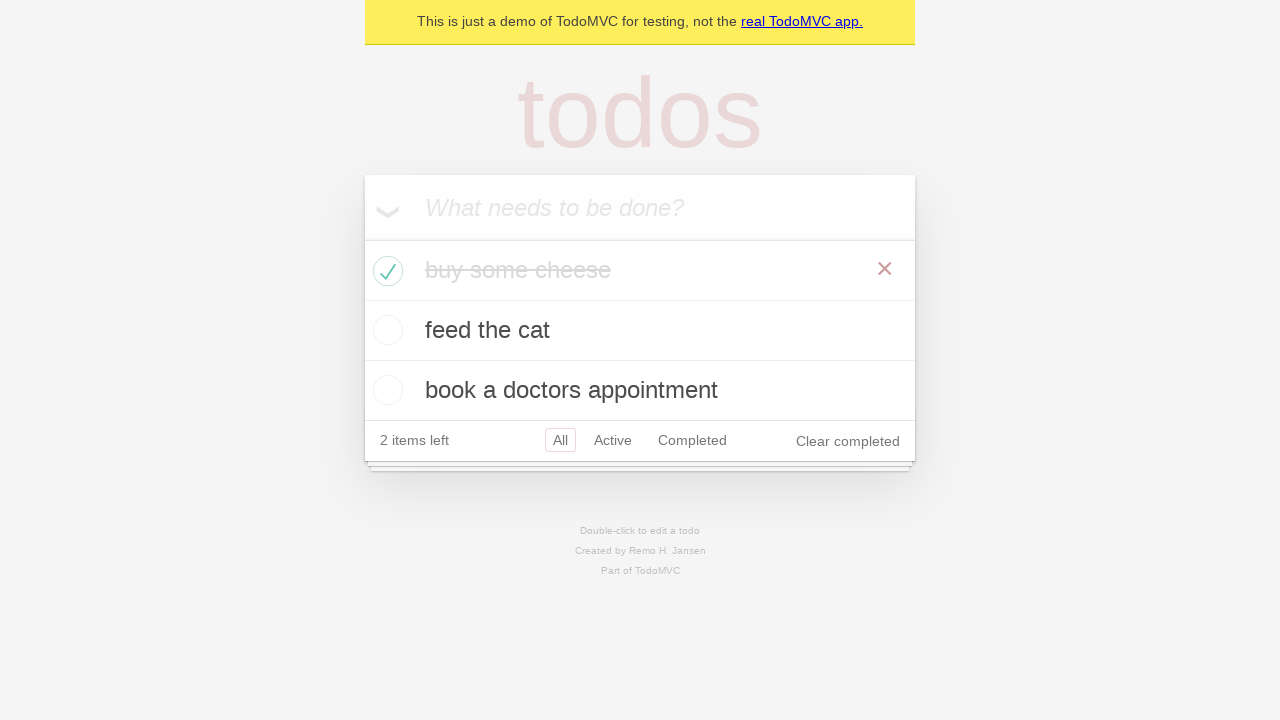